Tests JavaScript confirm dialog handling by navigating to the alerts page, triggering a confirm dialog, and dismissing it

Starting URL: https://the-internet.herokuapp.com

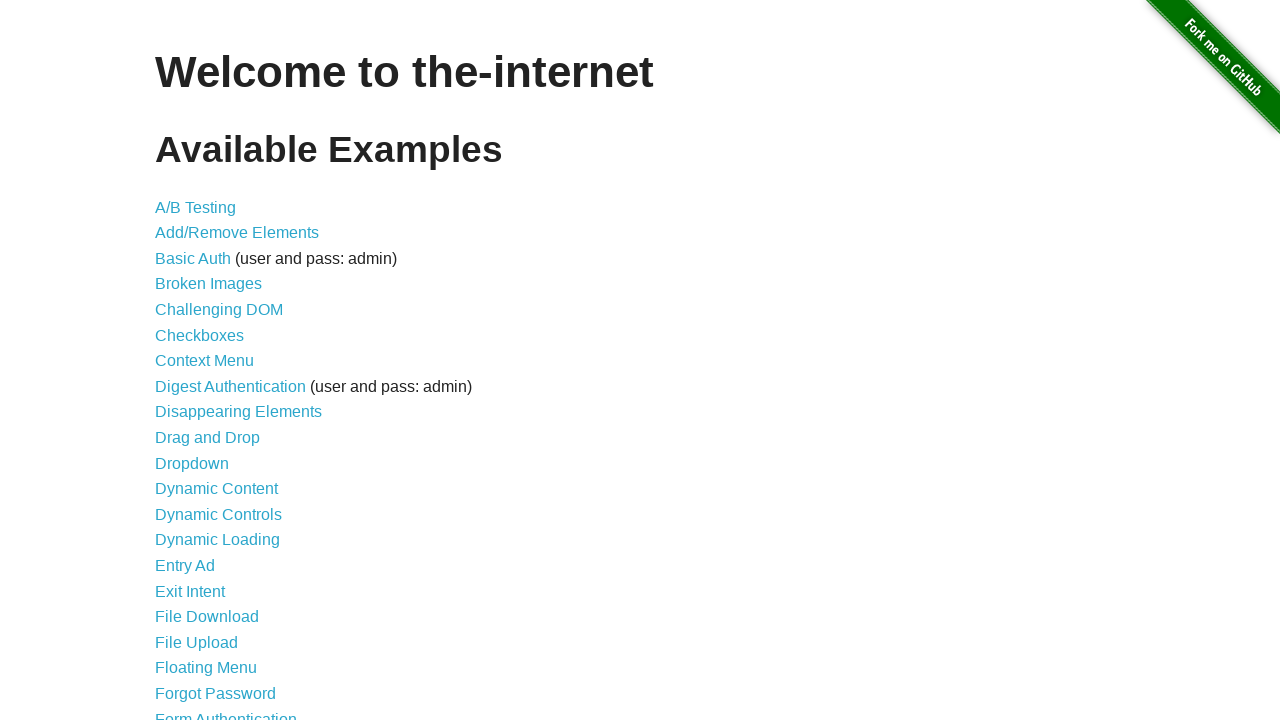

Clicked on JavaScript Alerts link at (214, 361) on a[href='/javascript_alerts']
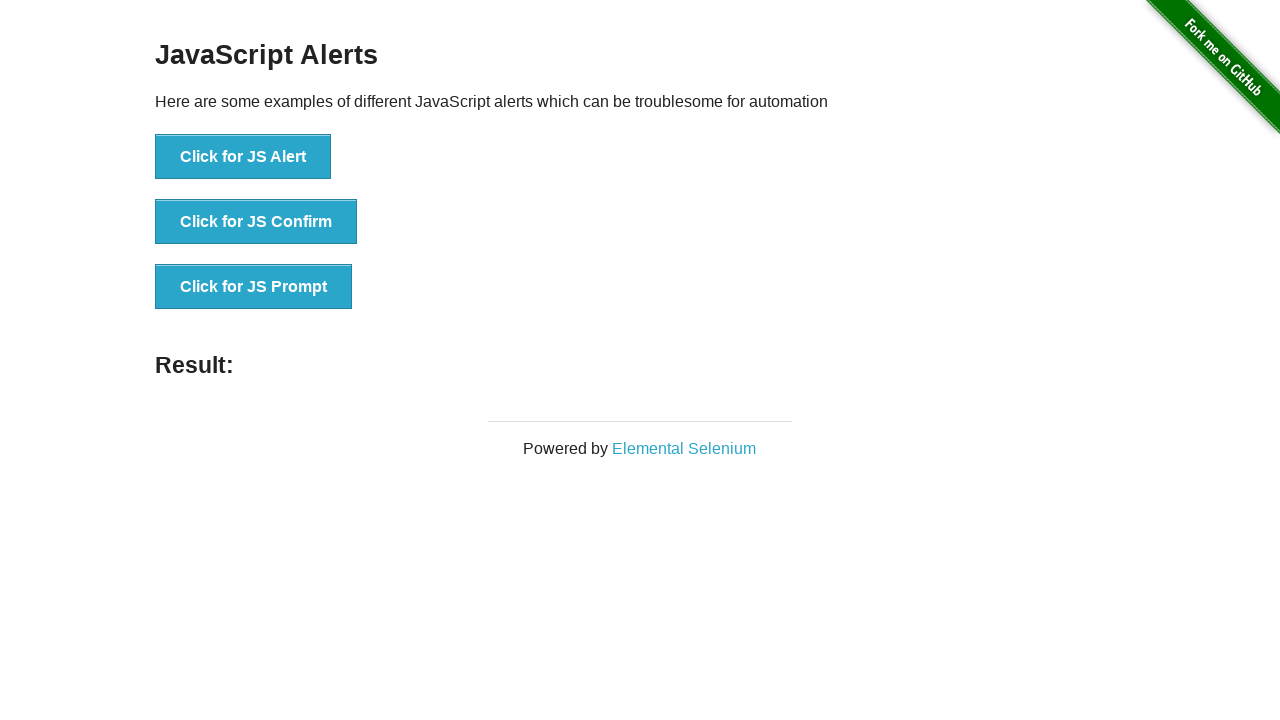

Set up dialog handler to dismiss confirm dialog
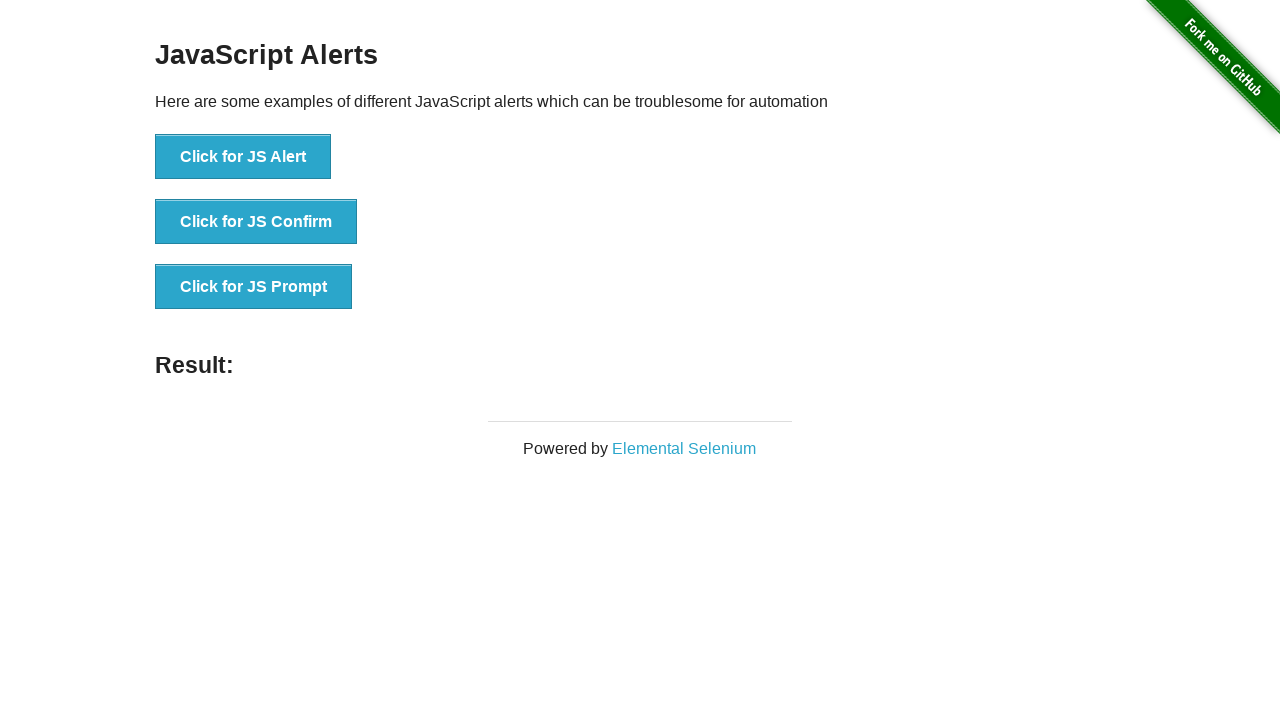

Clicked button to trigger JavaScript confirm dialog at (256, 222) on button[onclick='jsConfirm()']
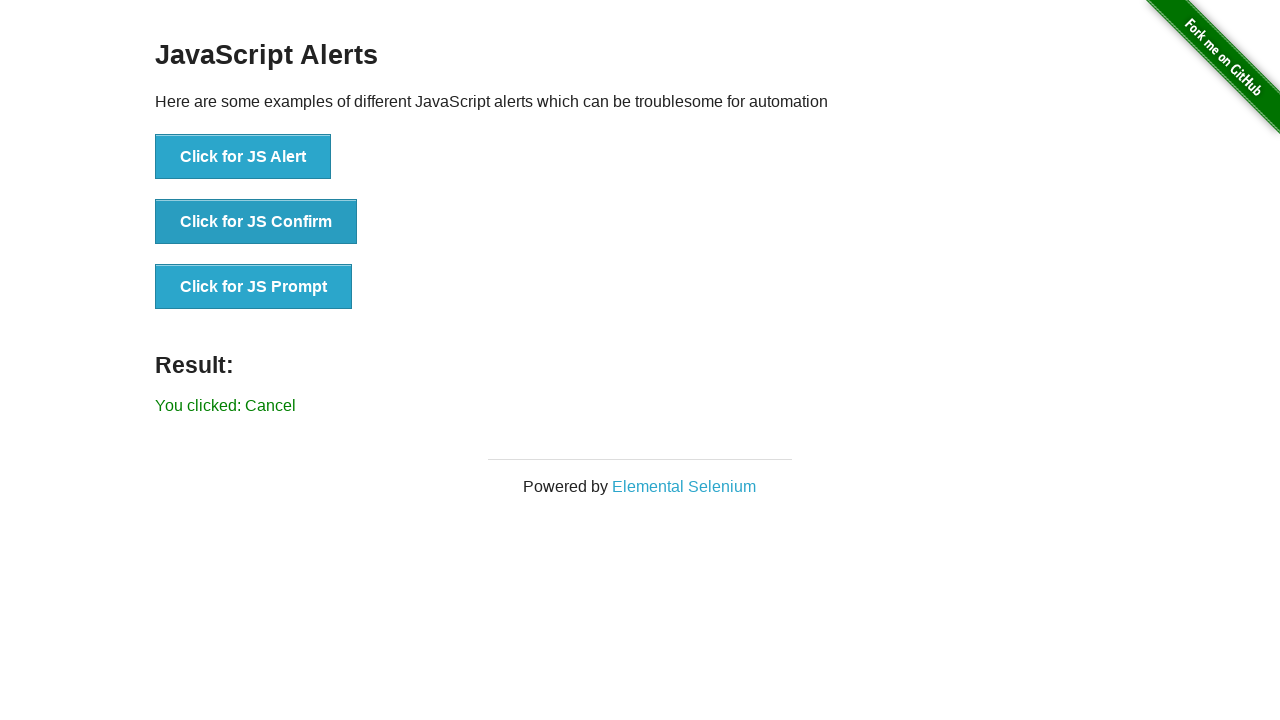

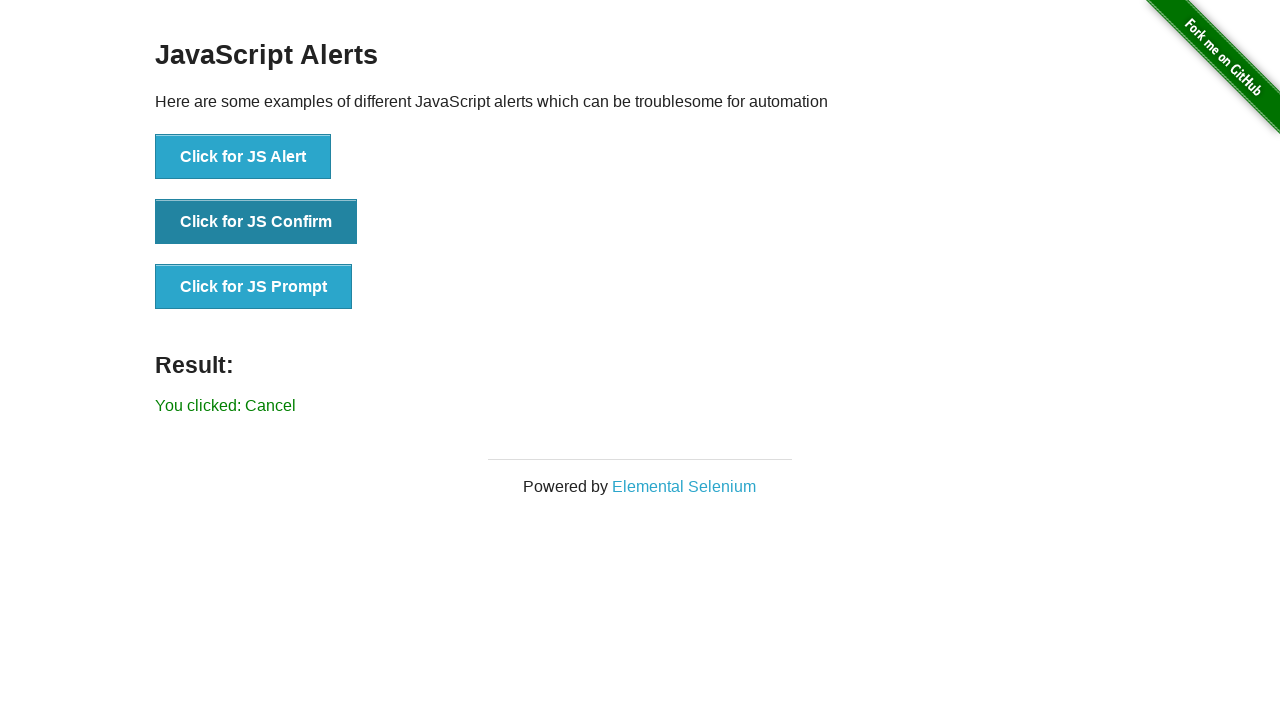